Tests drag and drop using click-and-hold approach by manually clicking, holding, moving to target, and releasing on the jQuery UI demo page.

Starting URL: https://jqueryui.com/droppable/

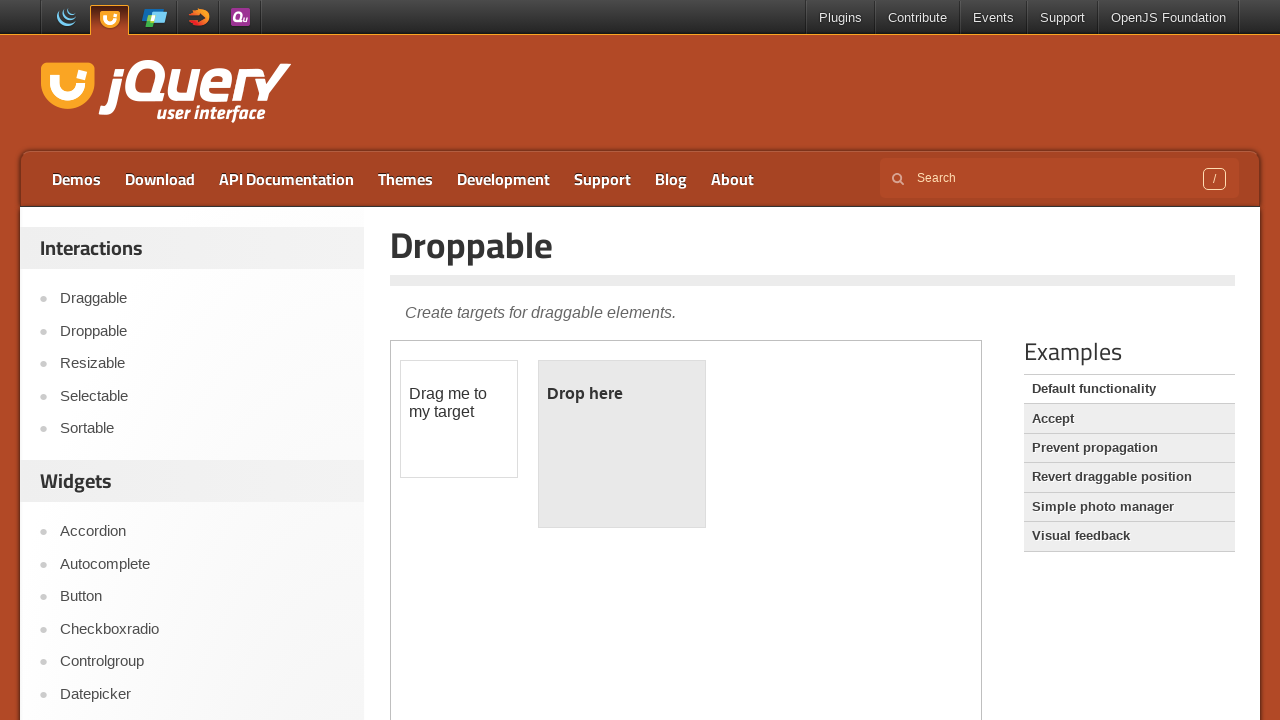

Located the demo iframe
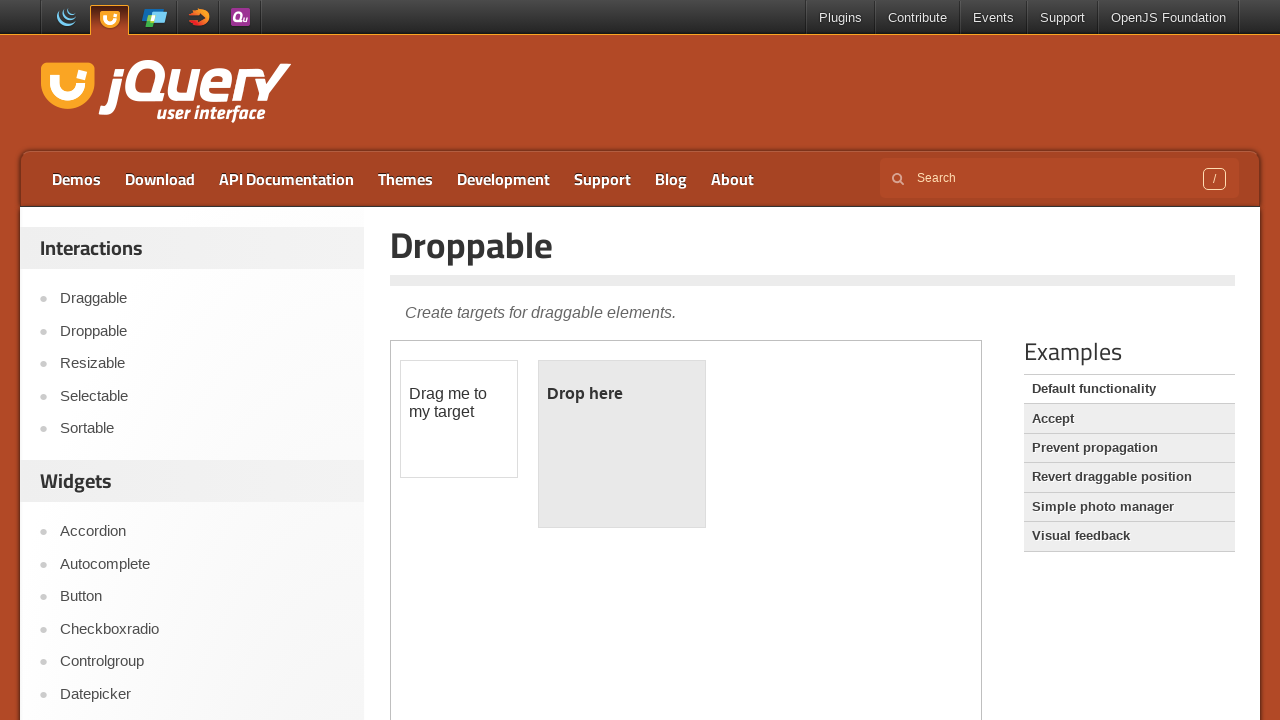

Waited for draggable element to be visible
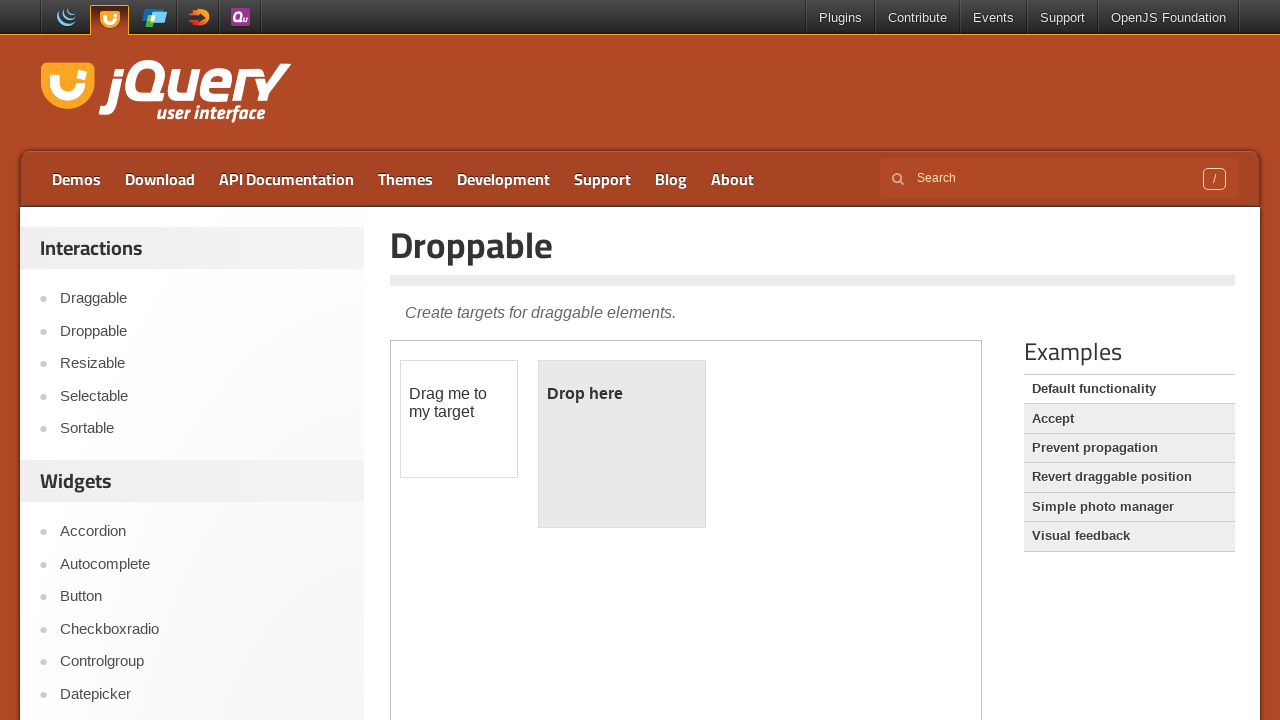

Waited for droppable element to be visible
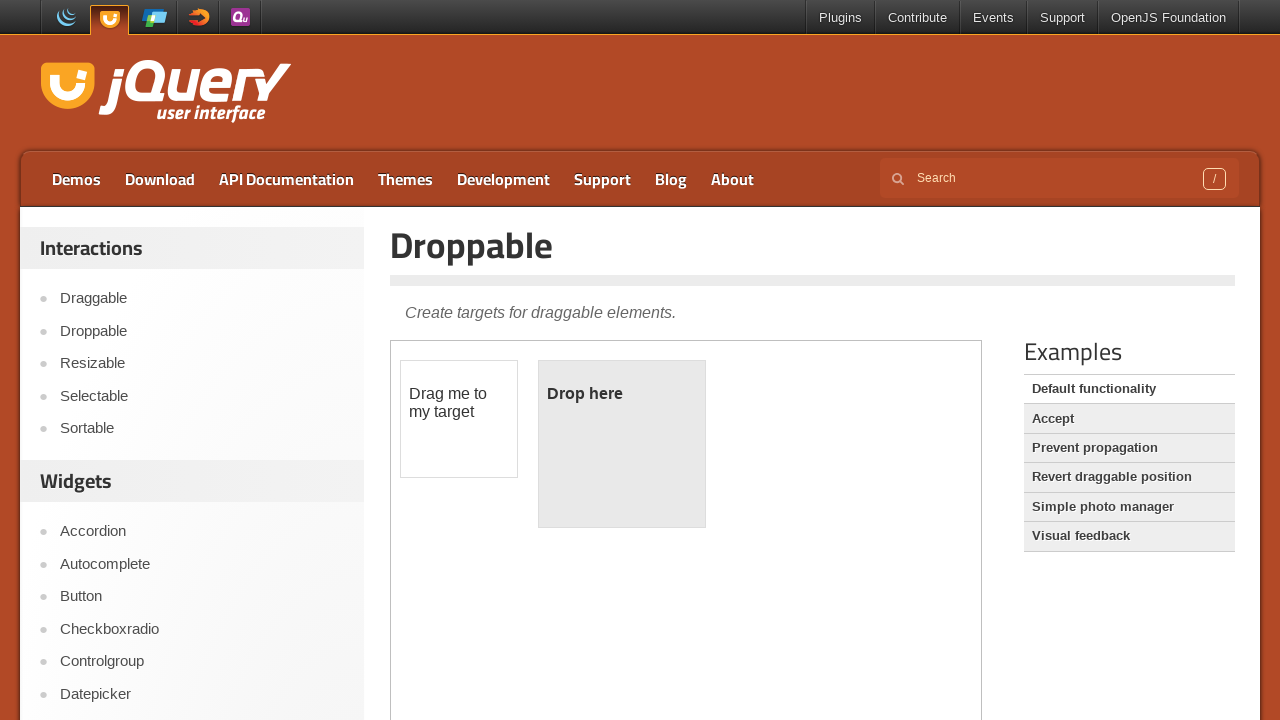

Located draggable element
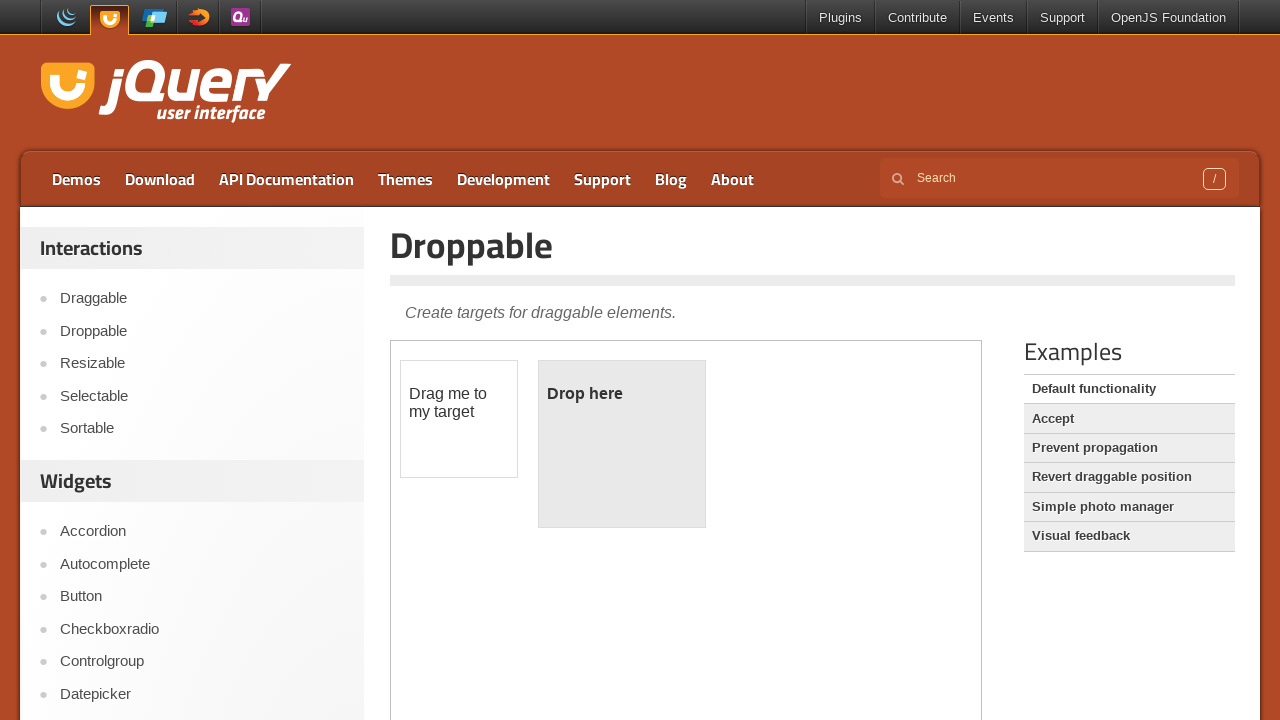

Located droppable element
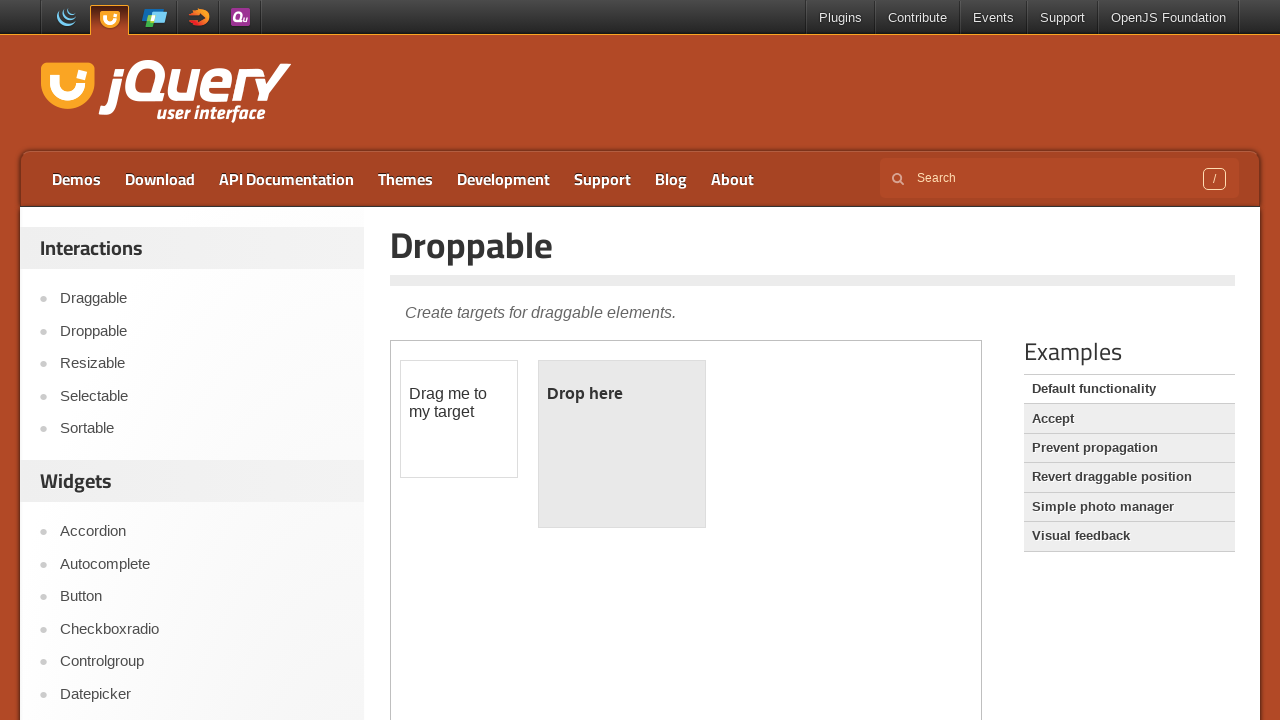

Dragged element to droppable target at (622, 444)
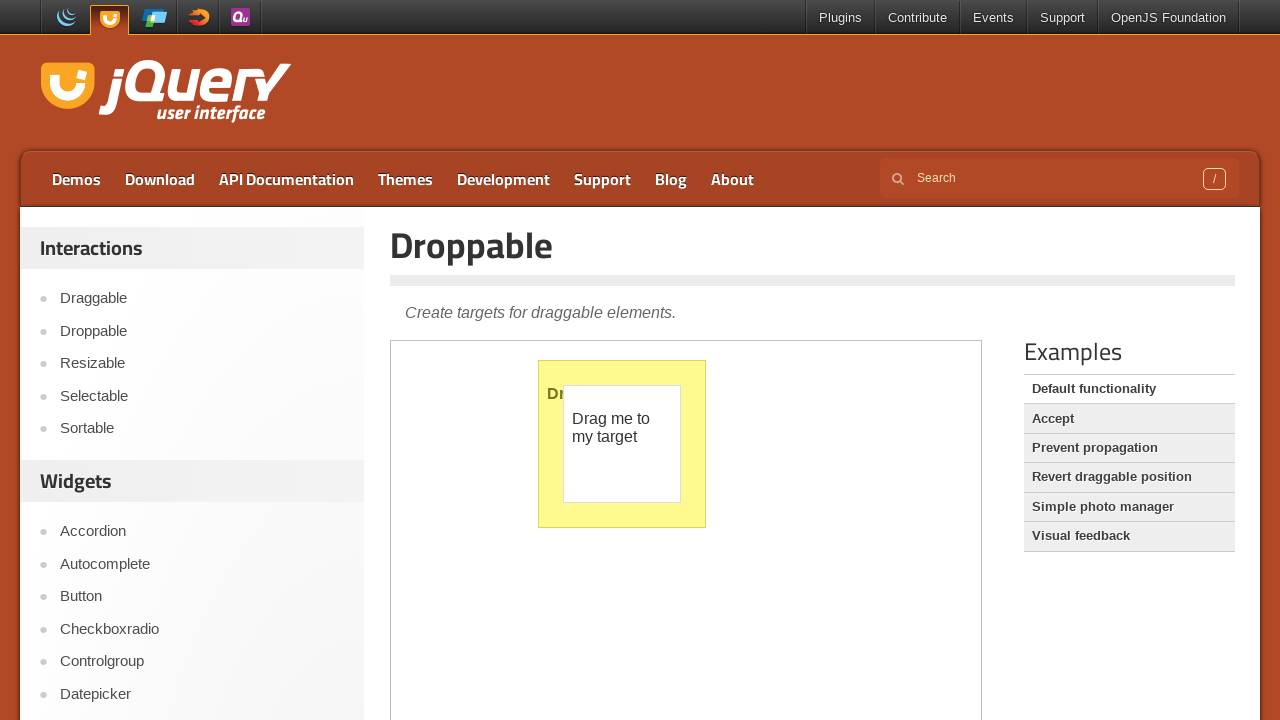

Verified that drop was successful - droppable element shows 'Dropped!'
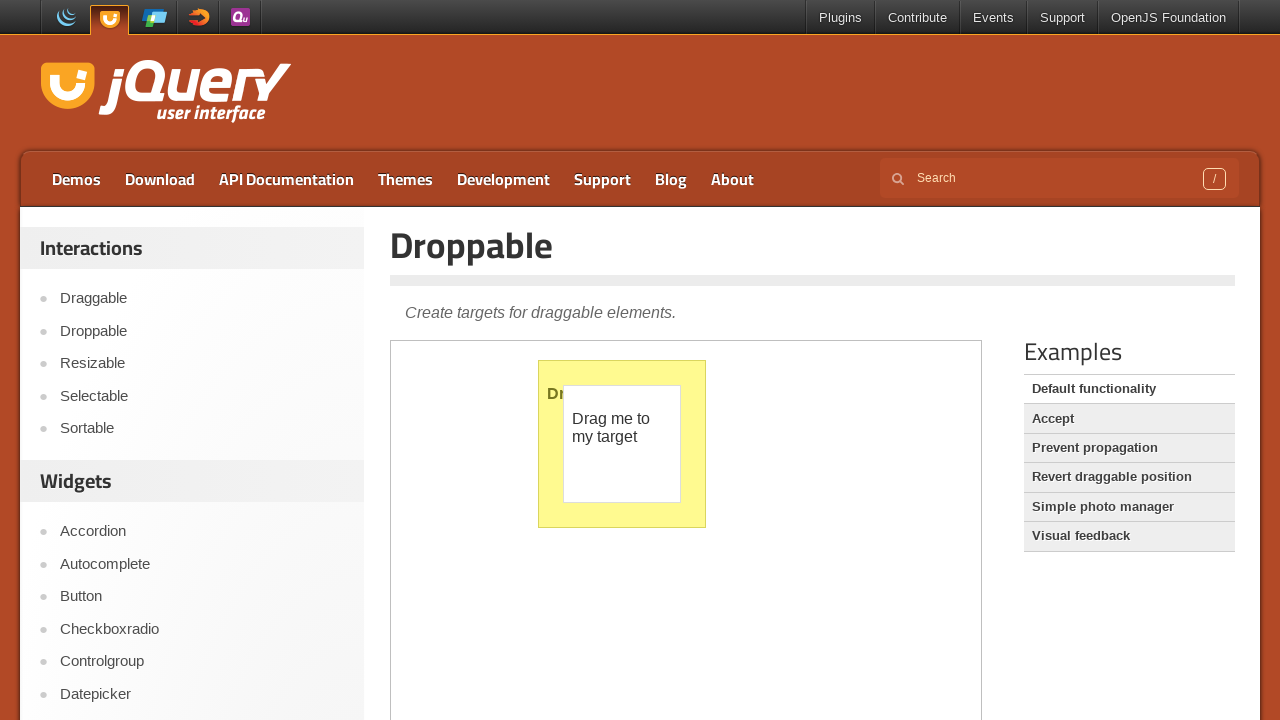

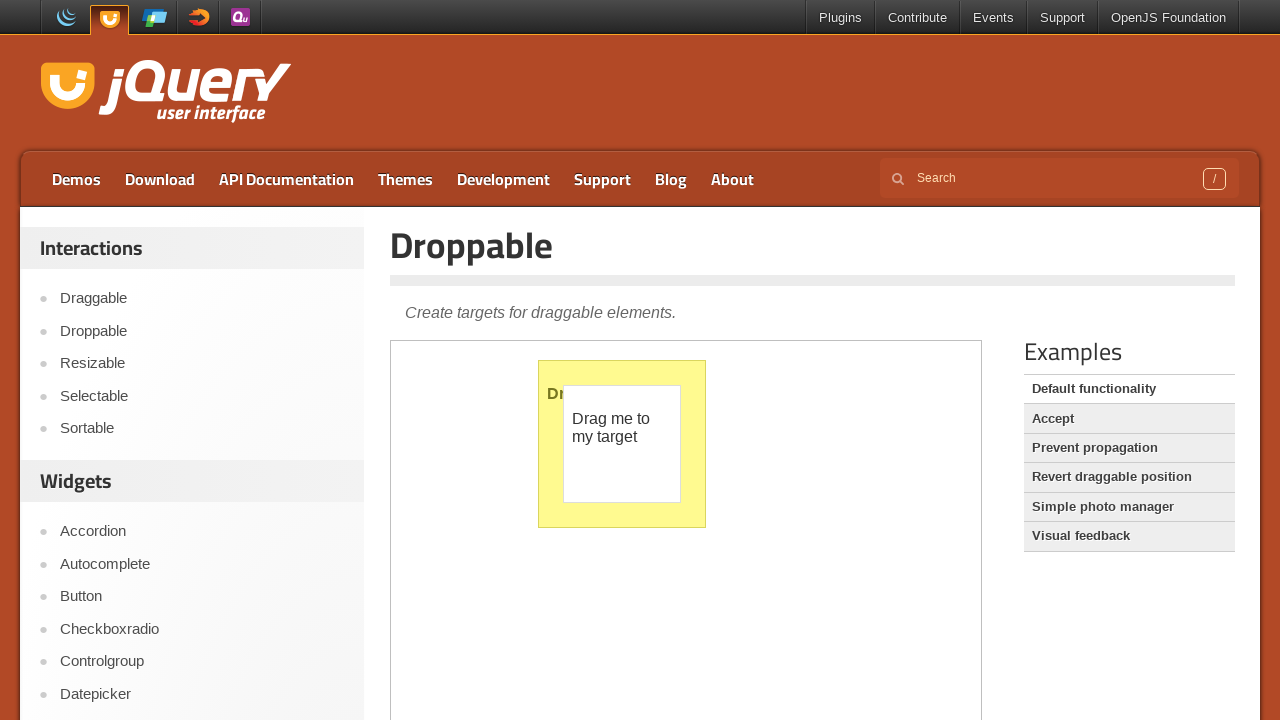